Tests form input by navigating to a Selenium practice page and filling in the name field with a sample value

Starting URL: https://www.tutorialspoint.com/selenium/practice/selenium_automation_practice.php

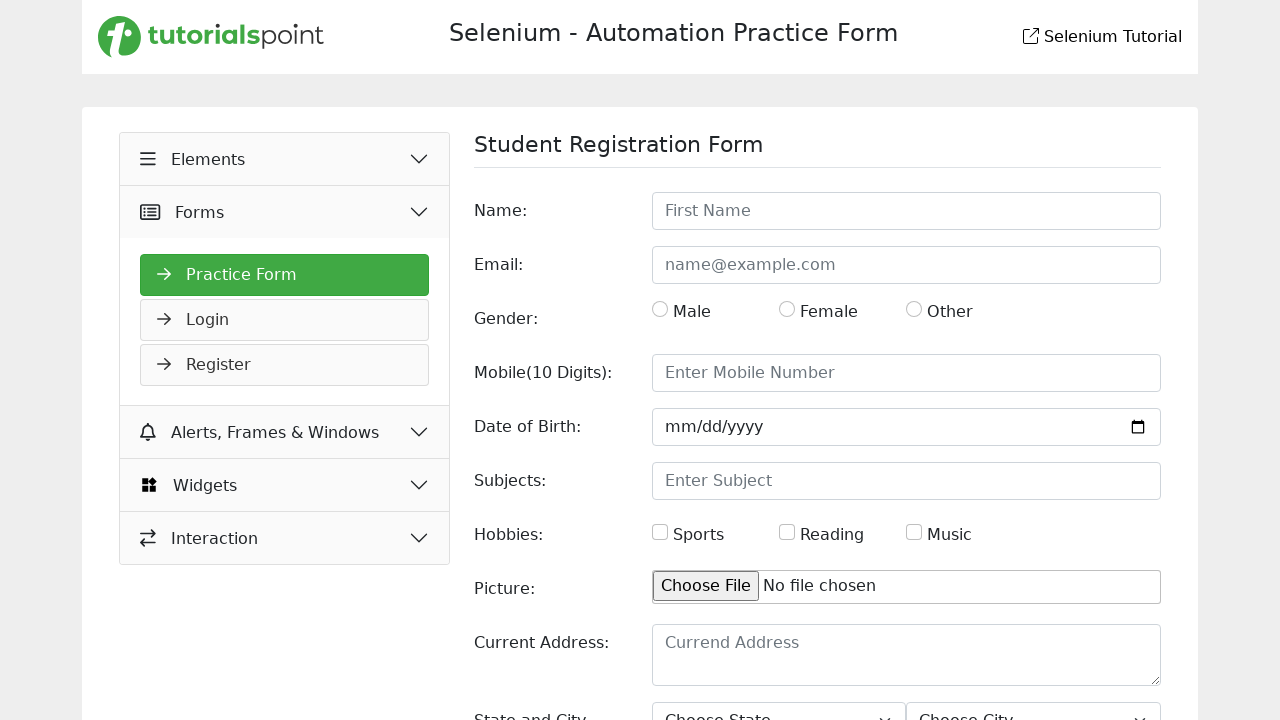

Navigated to Selenium practice form page
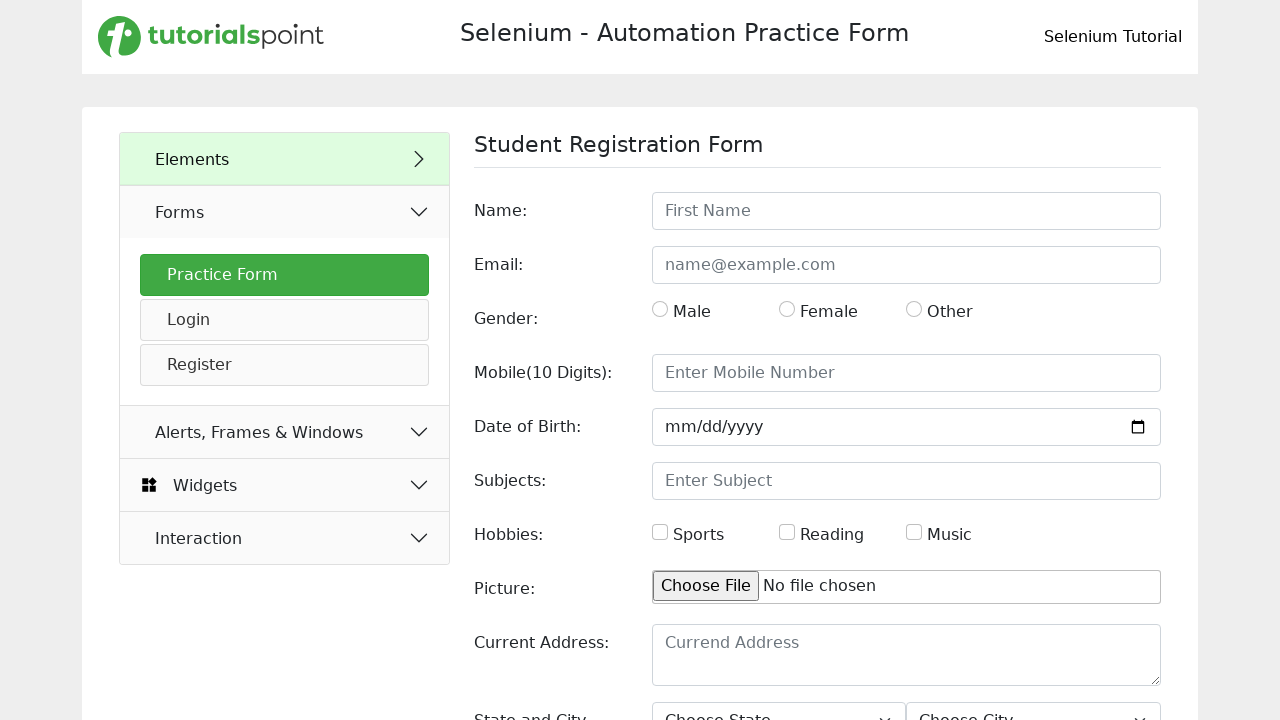

Filled name field with 'Maria Rodriguez' on #name
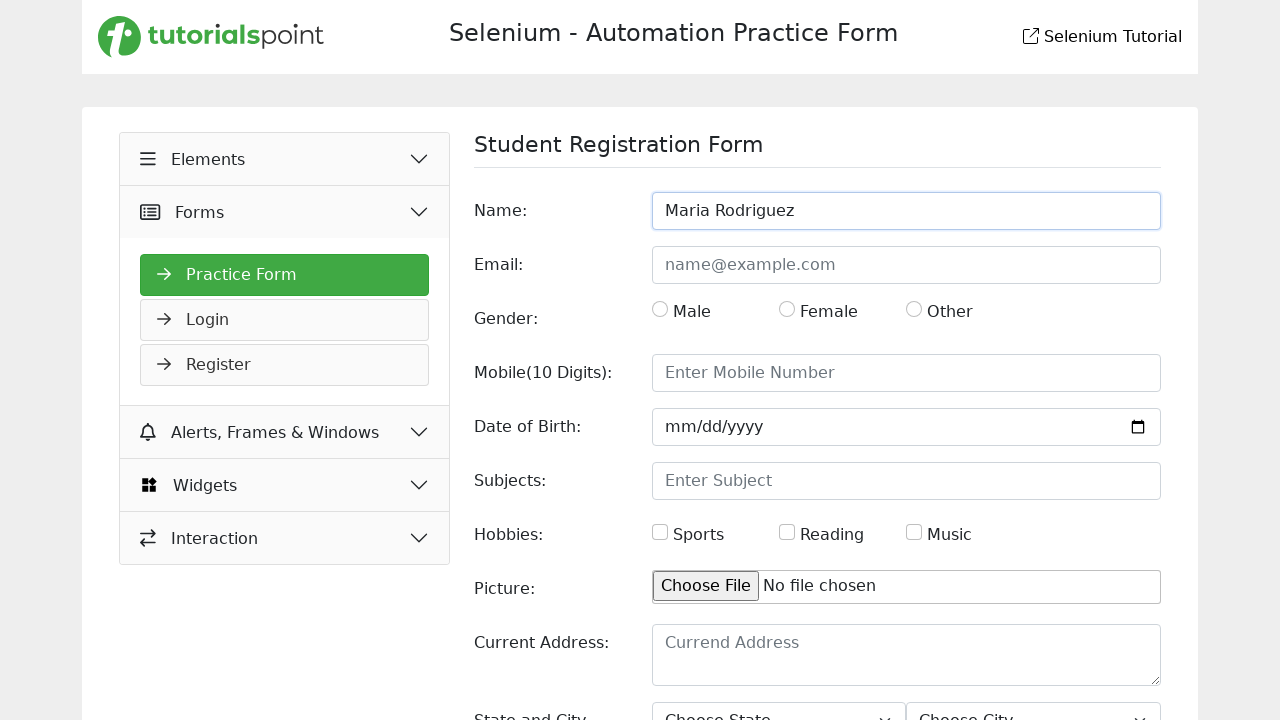

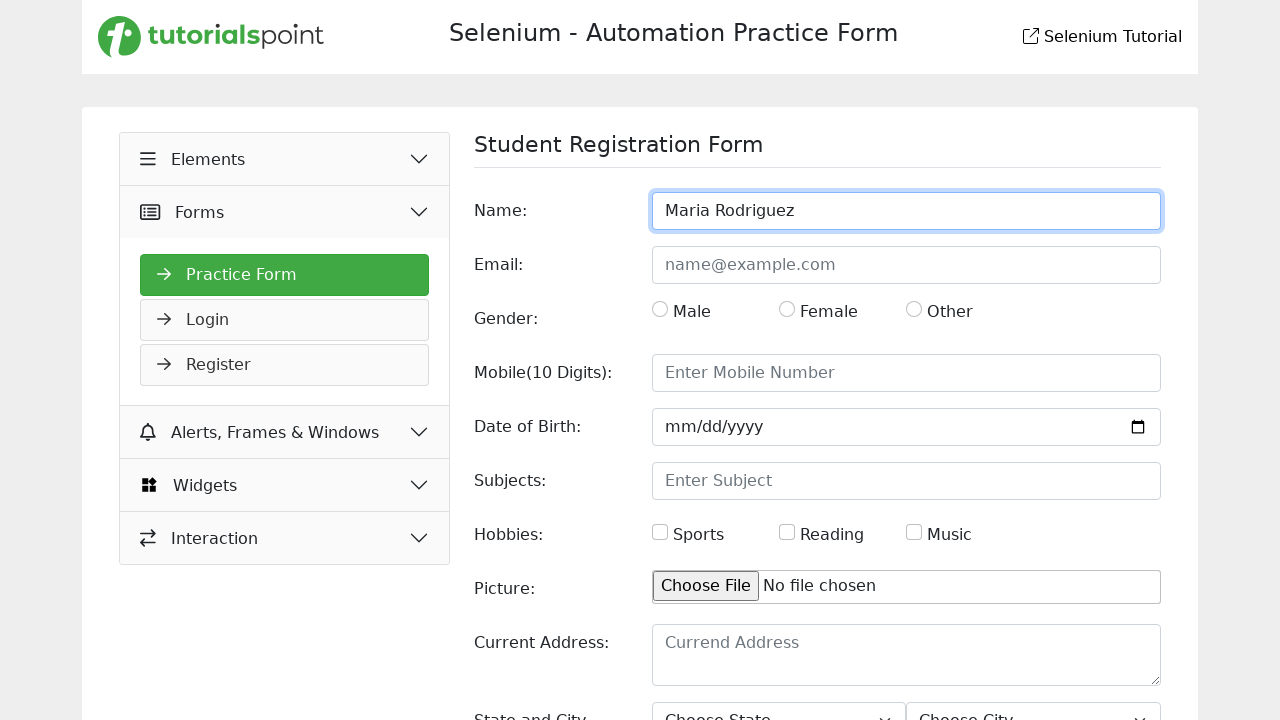